Navigates to DemoQA browser windows page

Starting URL: https://demoqa.com/browser-windows/

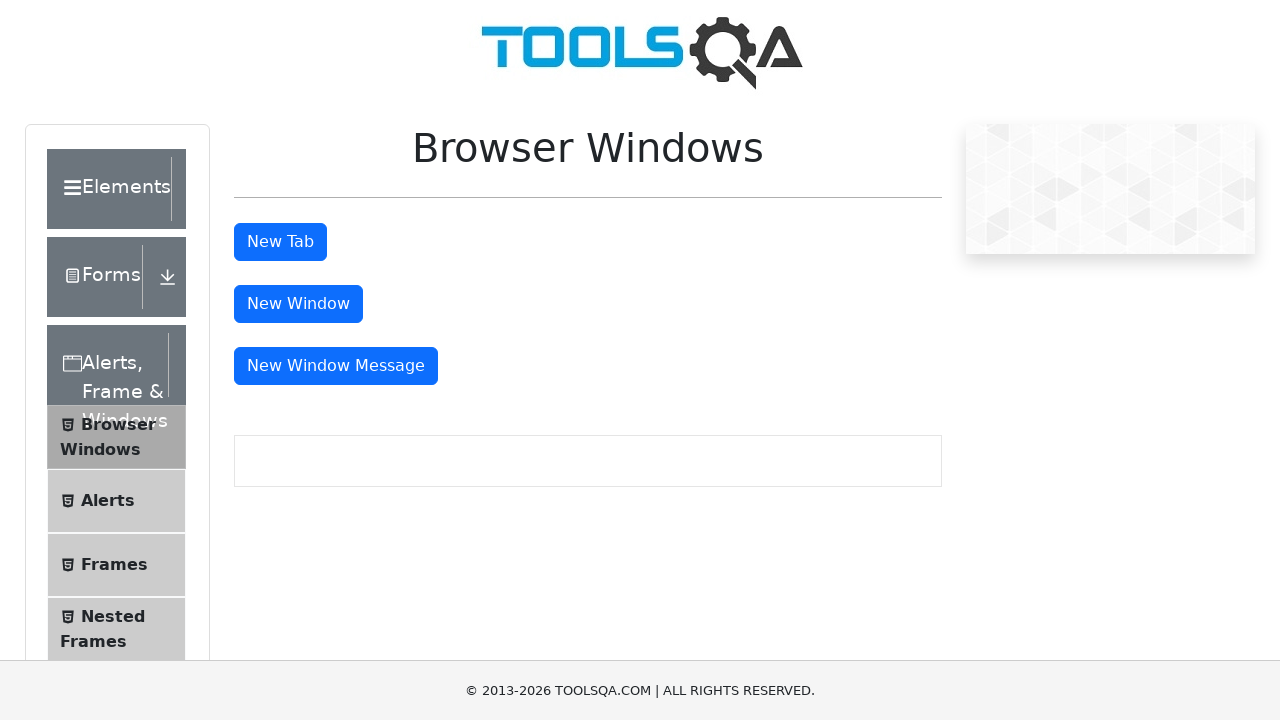

Navigated to DemoQA browser windows page
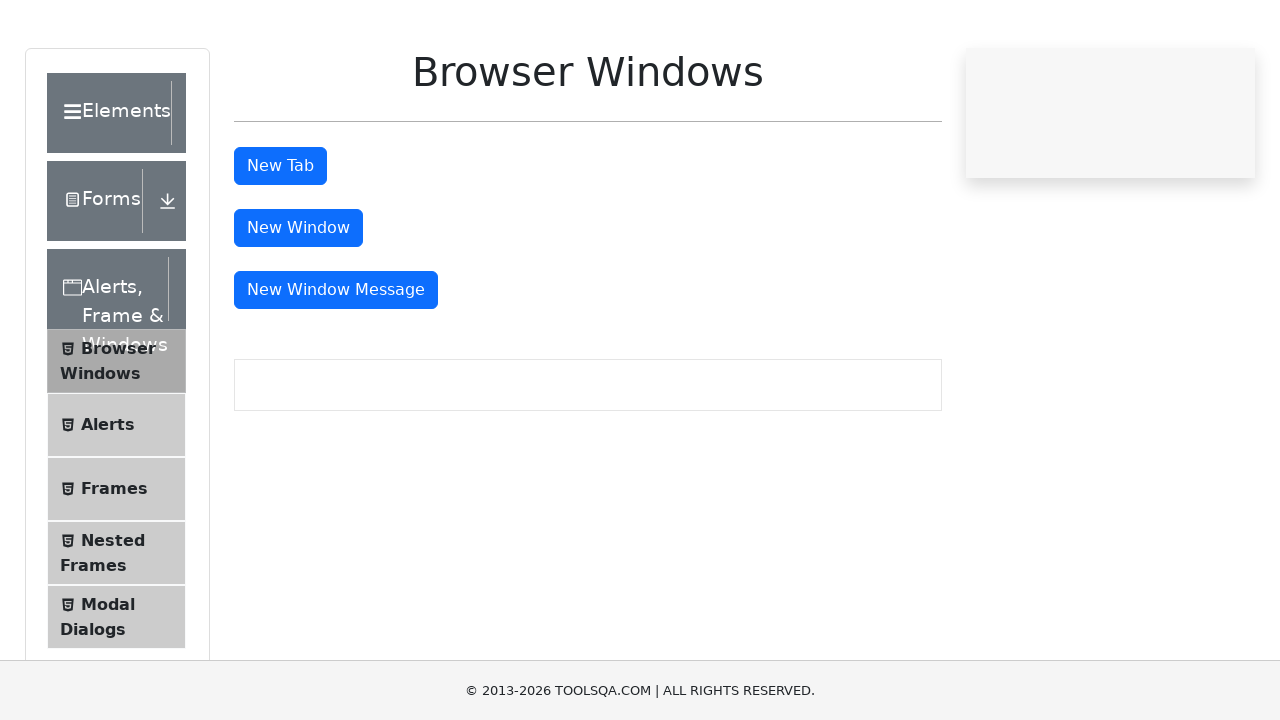

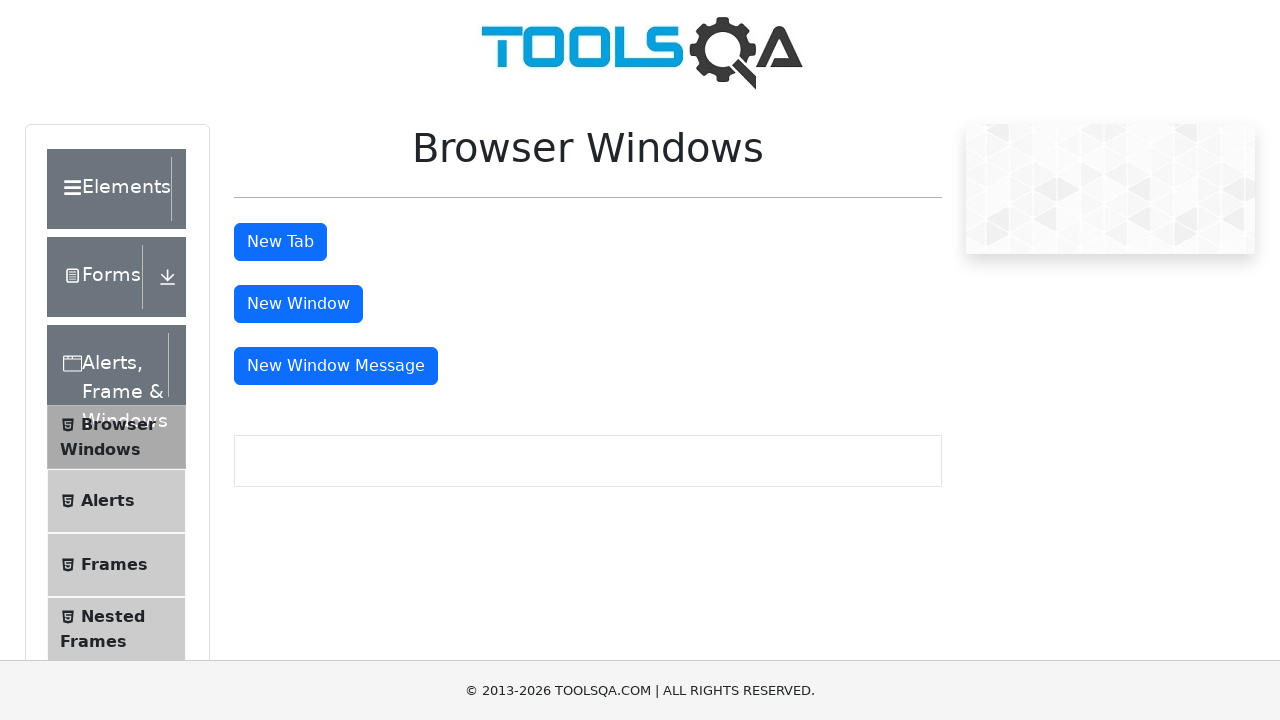